Tests the search functionality by searching for "python" programming language and verifying that all returned results contain the search term in their name.

Starting URL: https://www.99-bottles-of-beer.net/

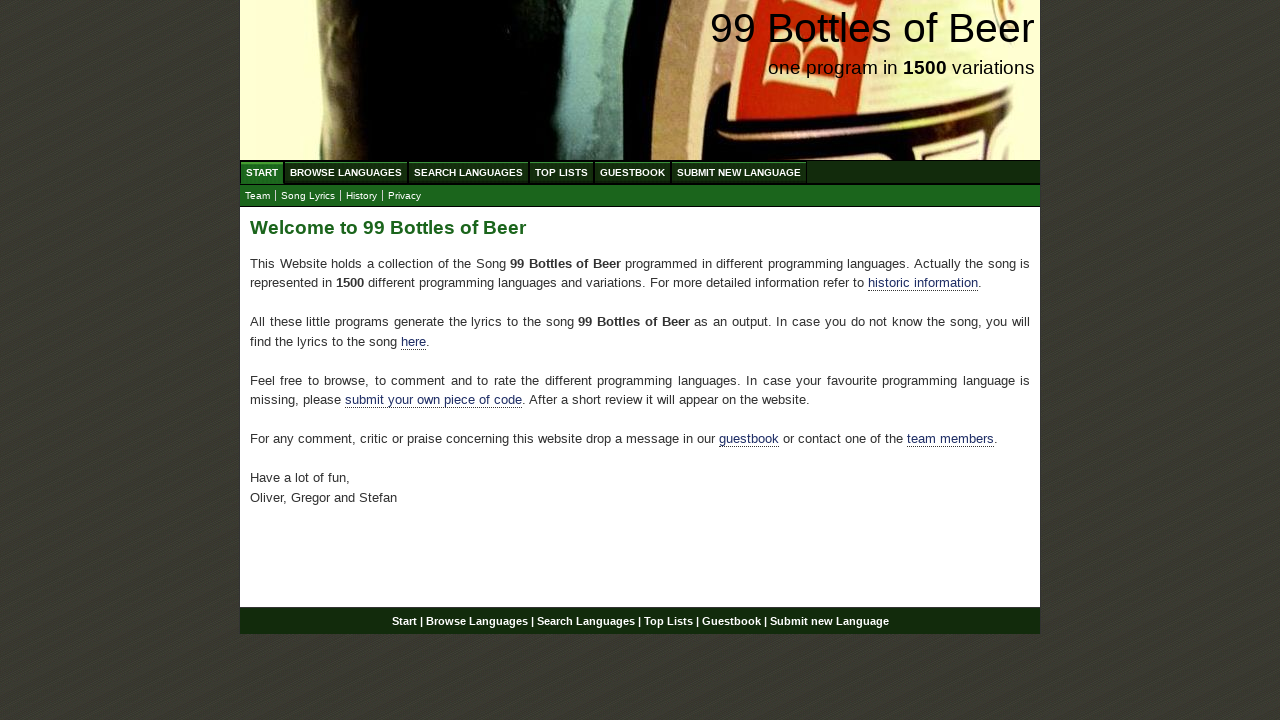

Clicked on 'Search Languages' menu item at (468, 172) on xpath=//ul[@id='menu']/li/a[@href='/search.html']
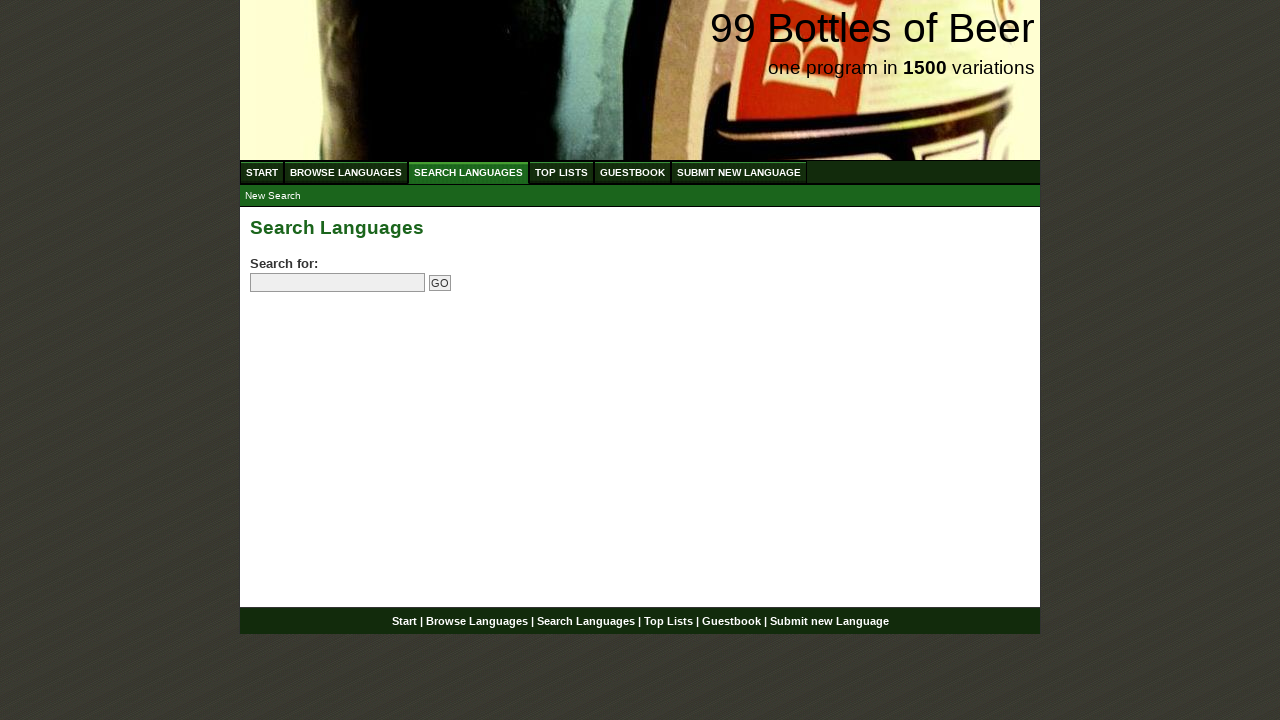

Clicked on search input field at (338, 283) on input[name='search']
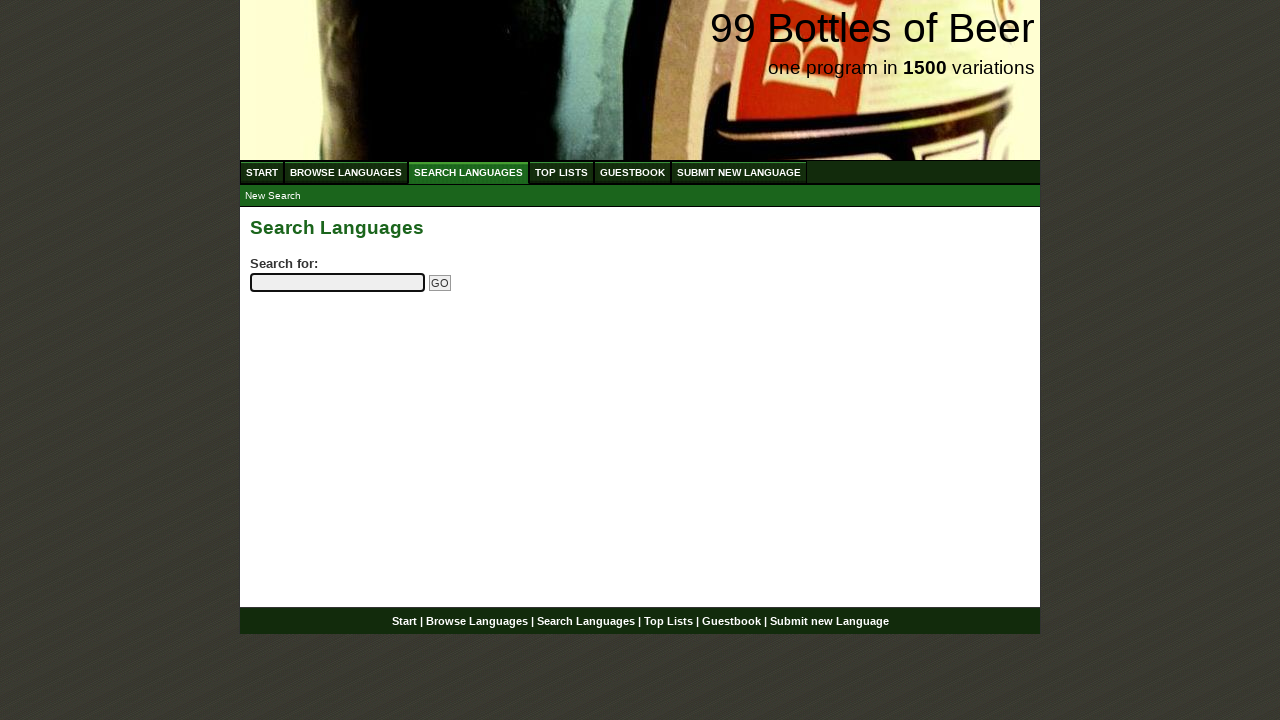

Filled search field with 'python' on input[name='search']
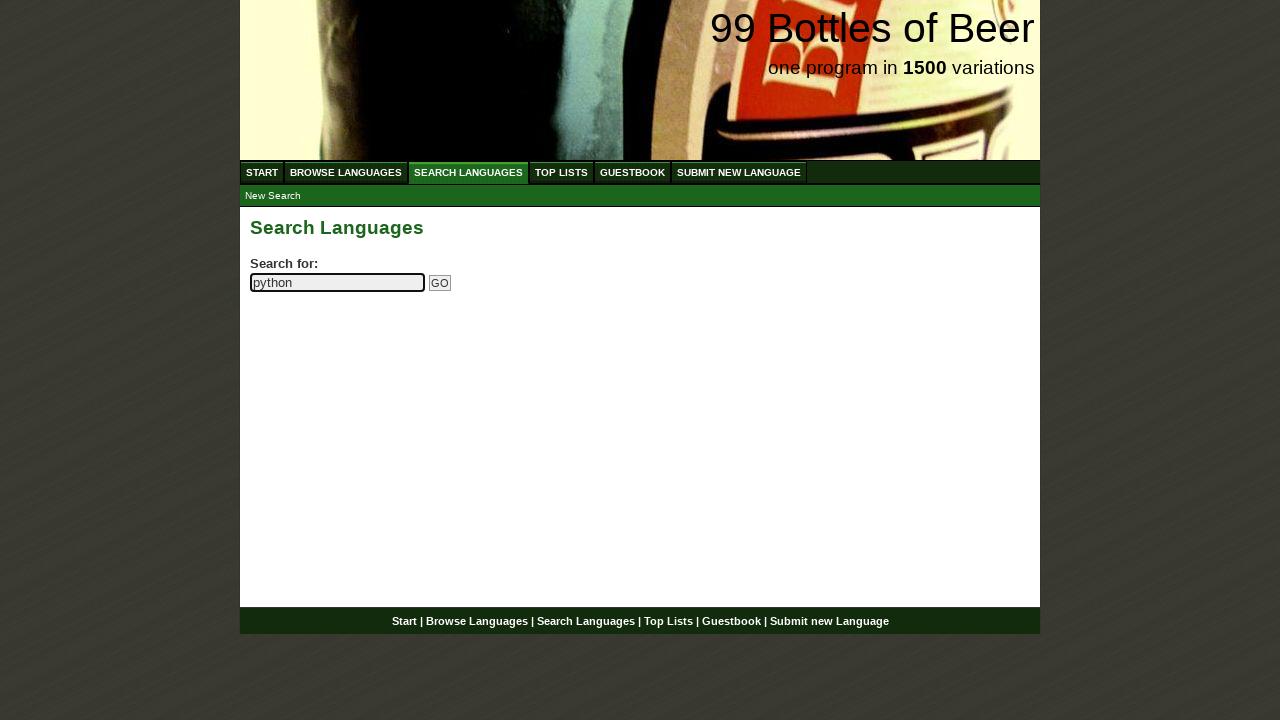

Clicked submit button to search for 'python' at (440, 283) on input[name='submitsearch']
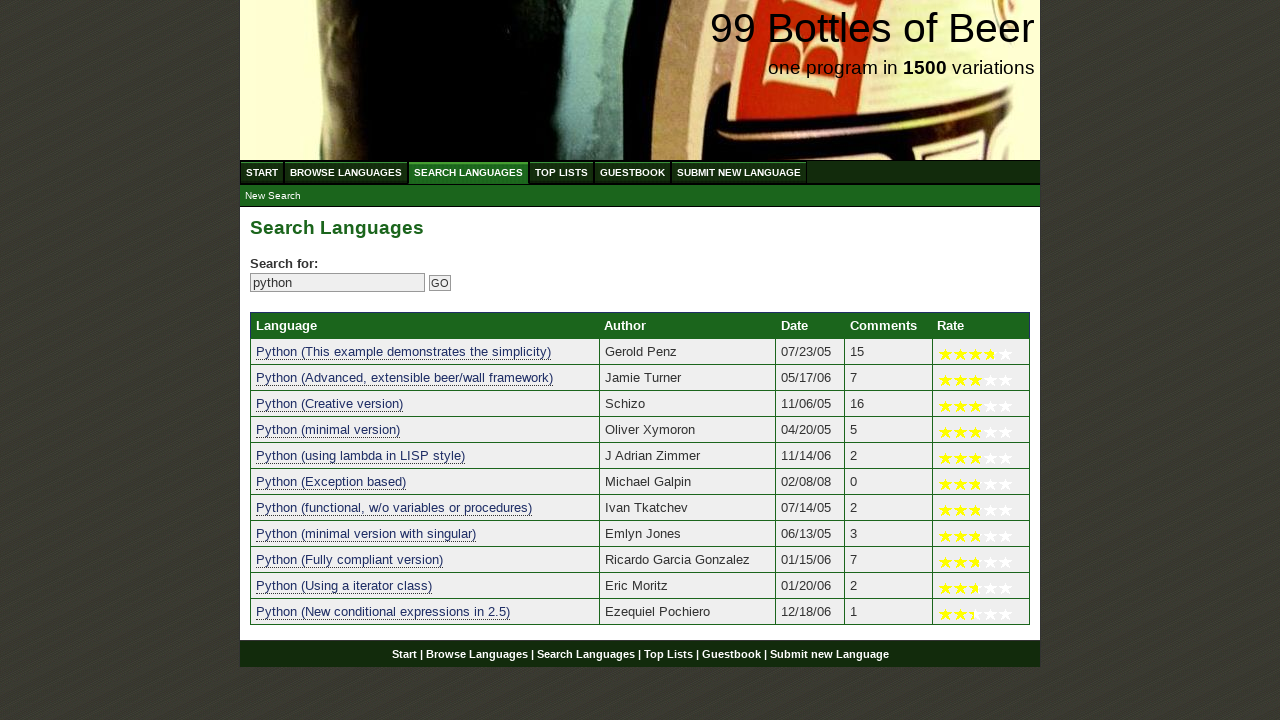

Search results table loaded successfully
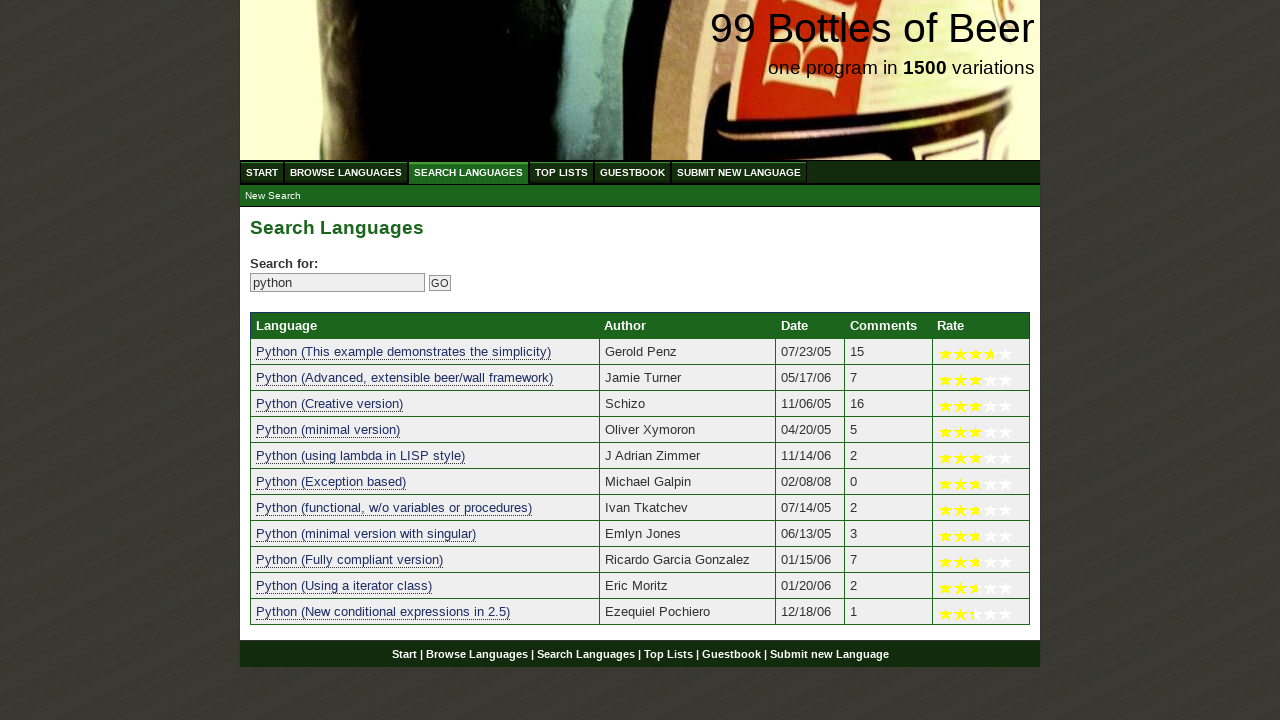

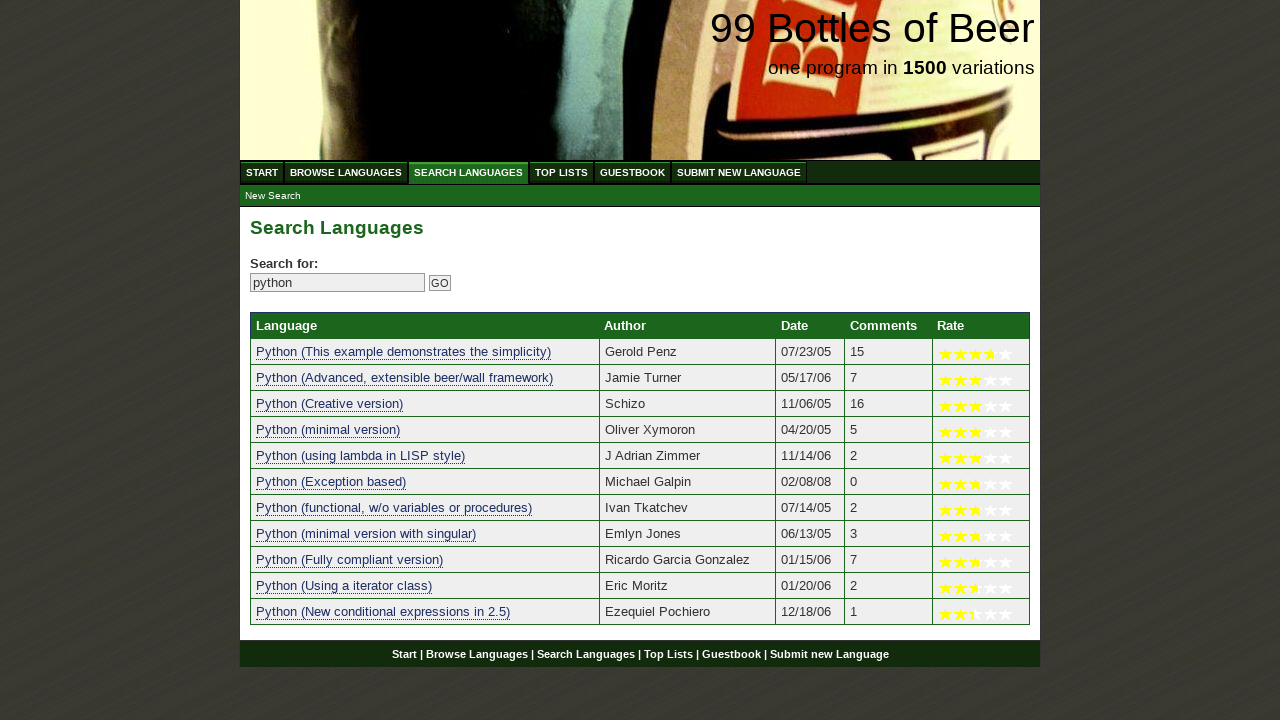